Searches for products containing "ca" and adds the second product to the cart

Starting URL: https://rahulshettyacademy.com/seleniumPractise/#/

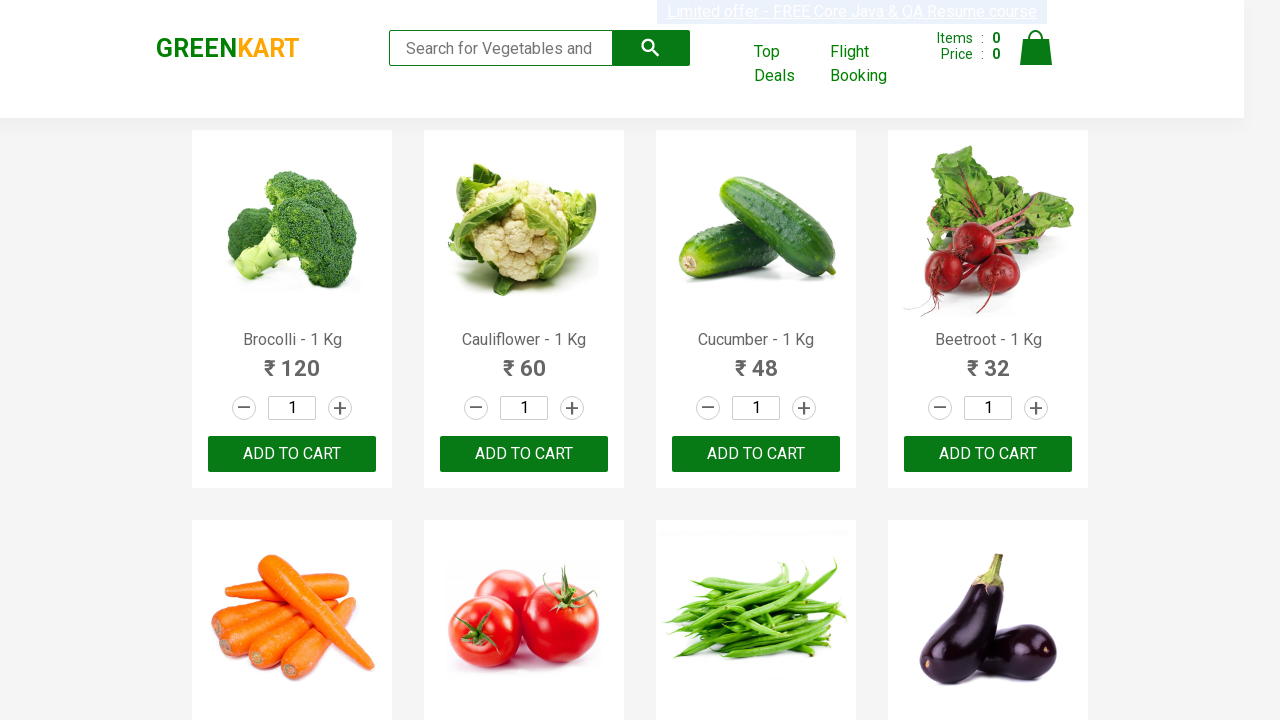

Filled search field with 'ca' to find products on .search-keyword
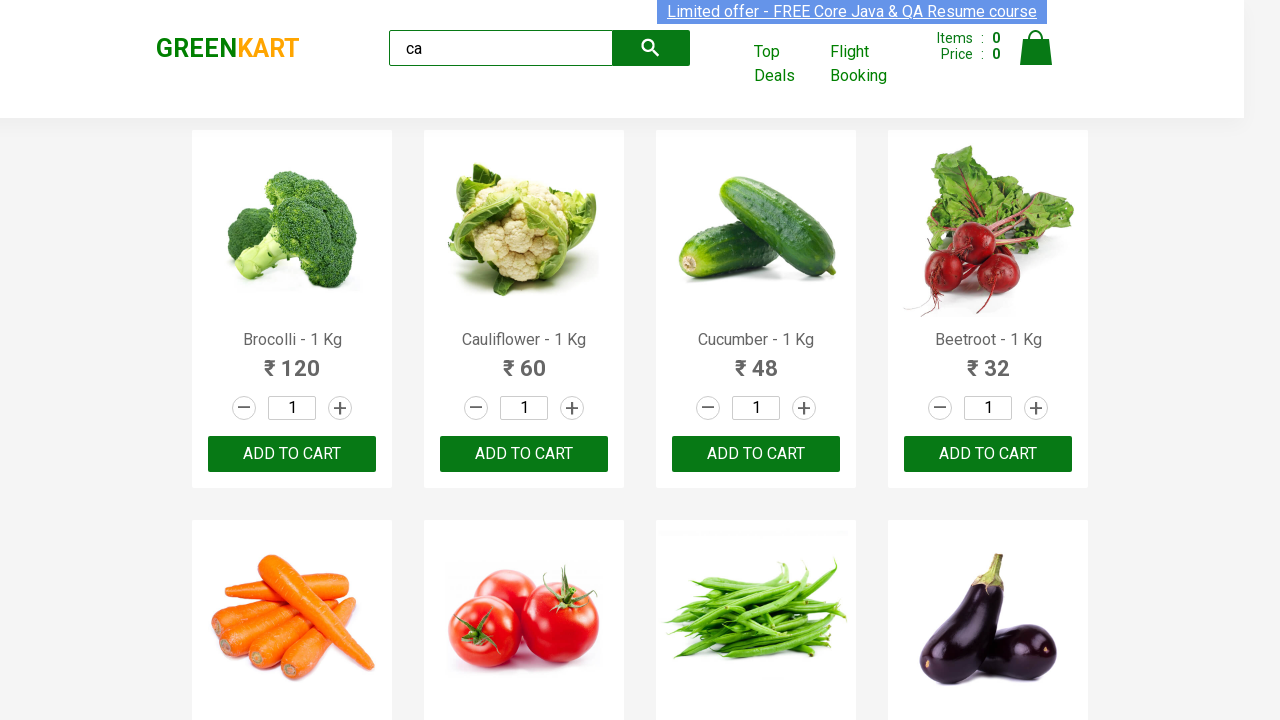

Products containing 'ca' loaded successfully
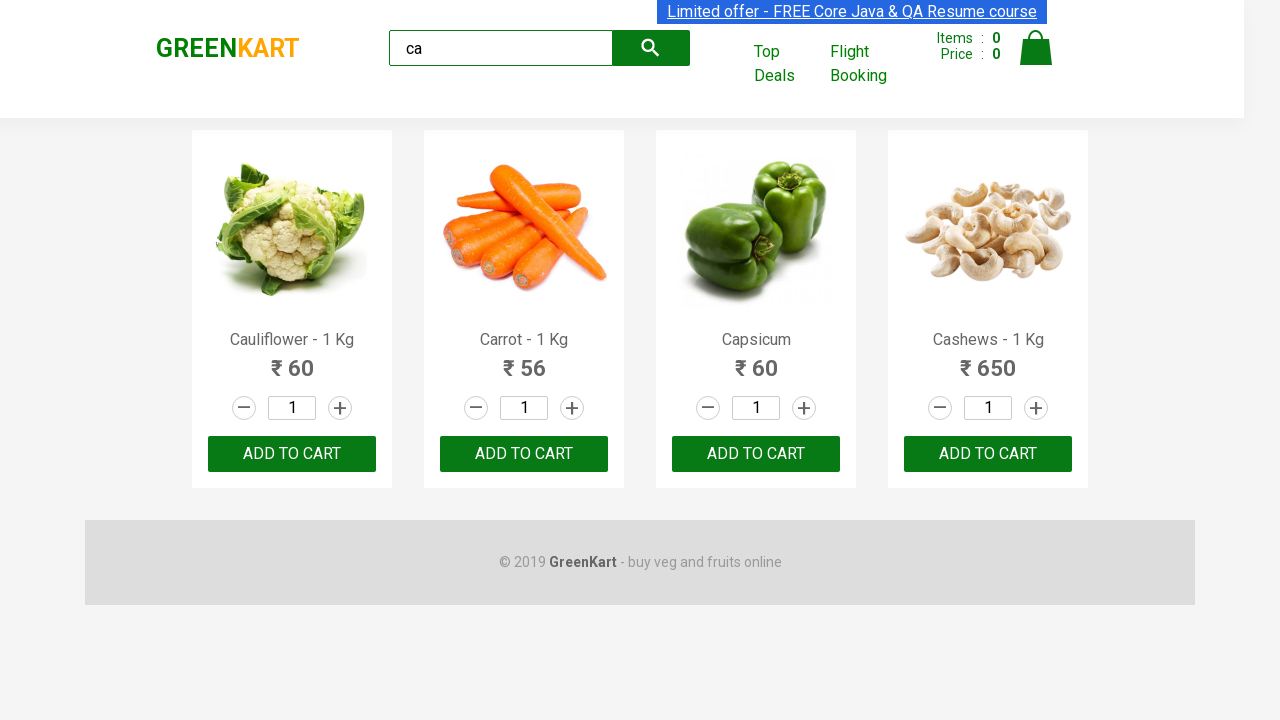

Clicked ADD TO CART button on the second product at (524, 454) on .products .product >> nth=1 >> internal:text="ADD TO CART"i
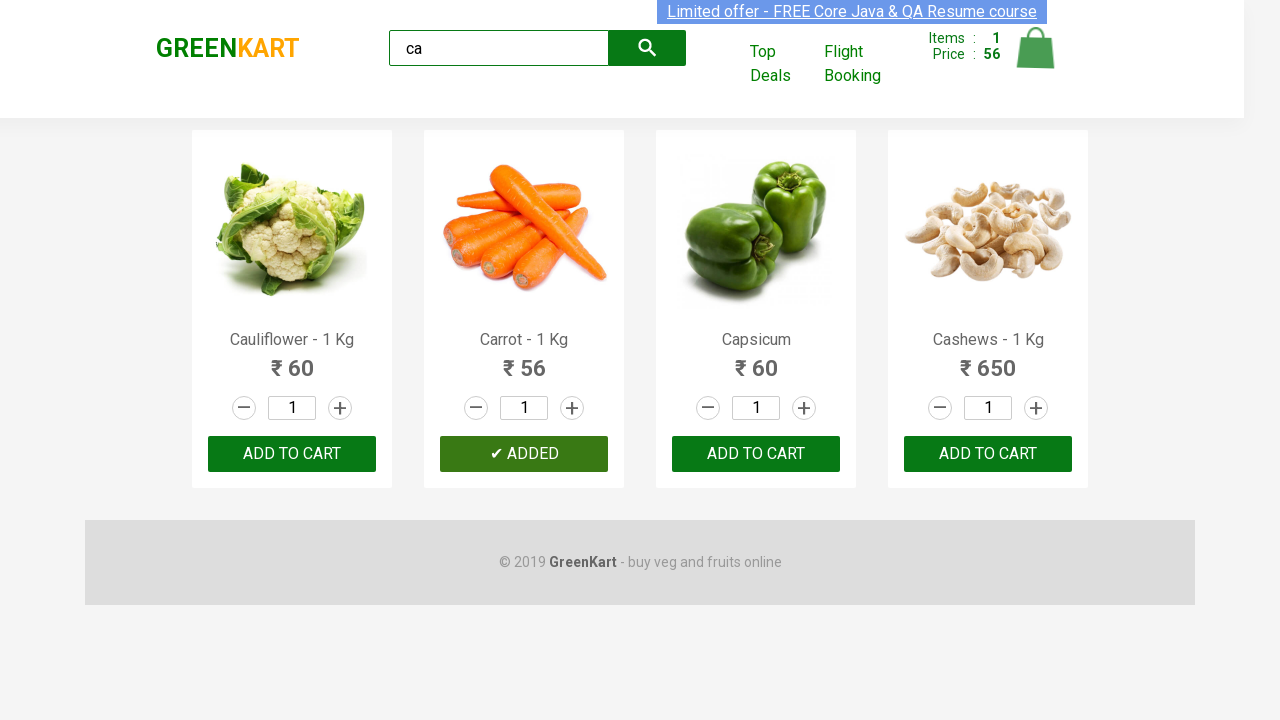

Cart count verified - shows 1 item in cart
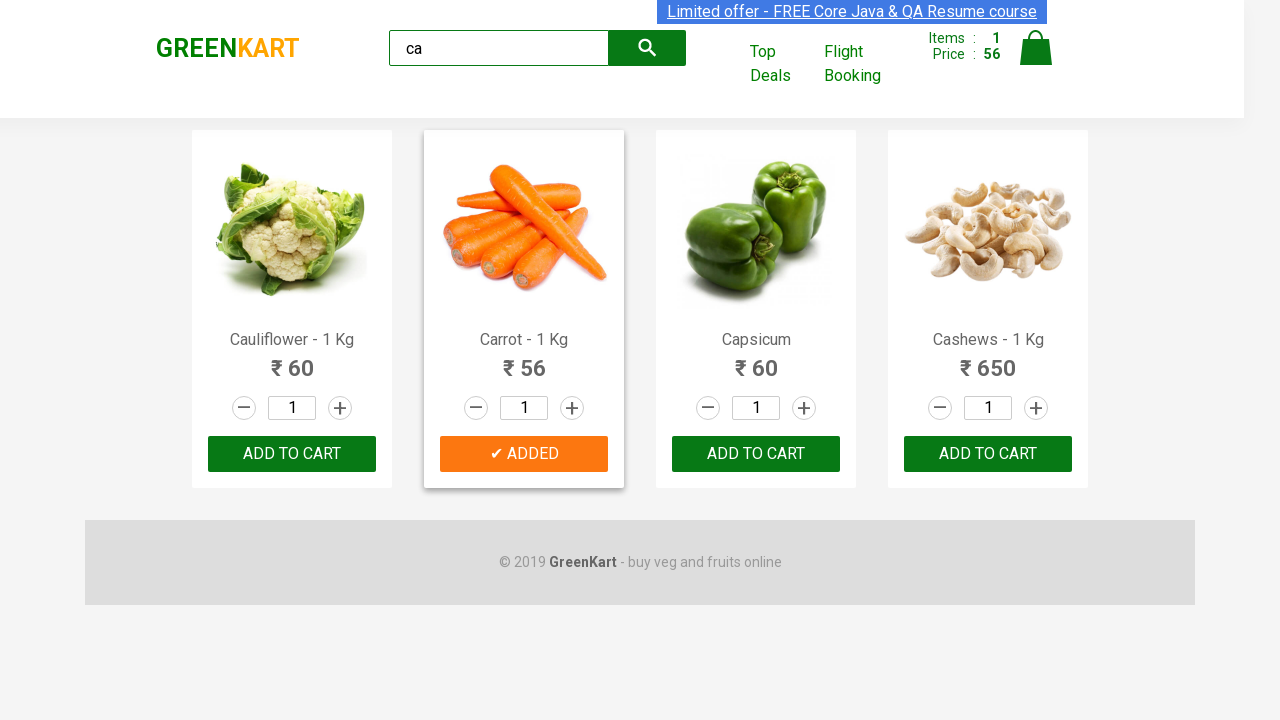

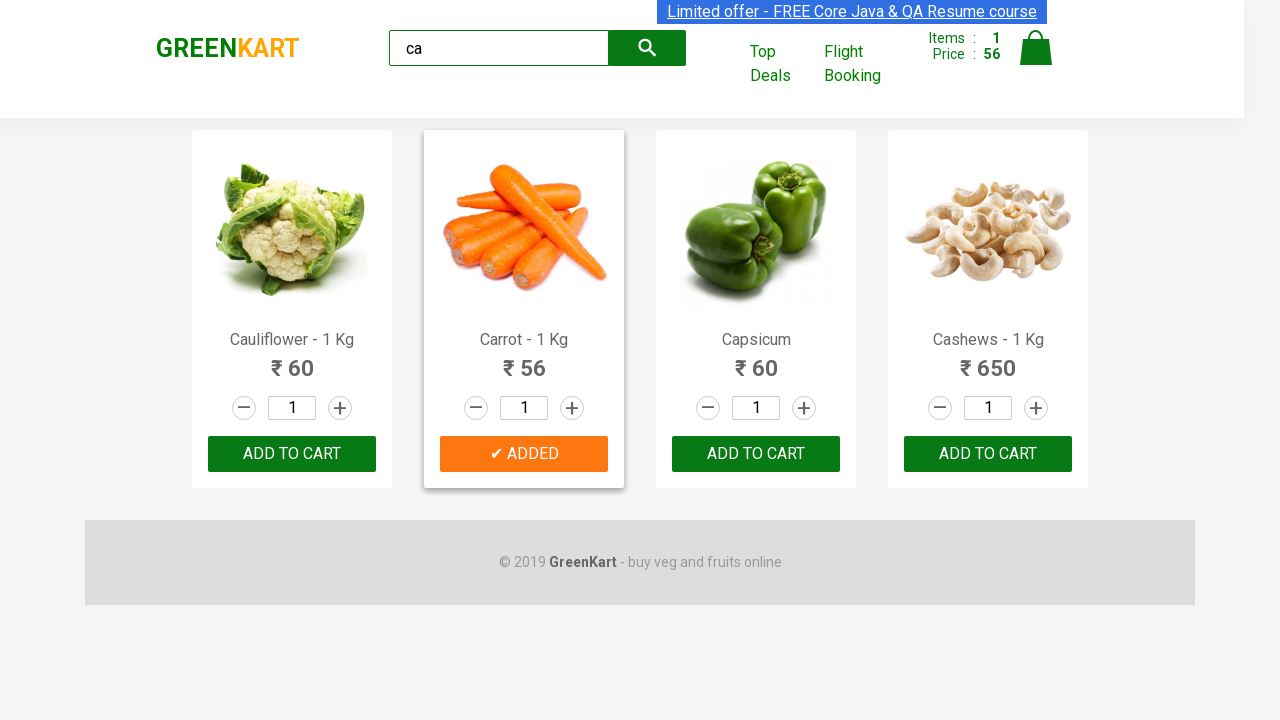